Tests checkbox functionality on a practice form by checking three checkboxes using different methods (locator+click, check, locator+check), then unchecking them using corresponding methods.

Starting URL: https://demoqa.com/automation-practice-form

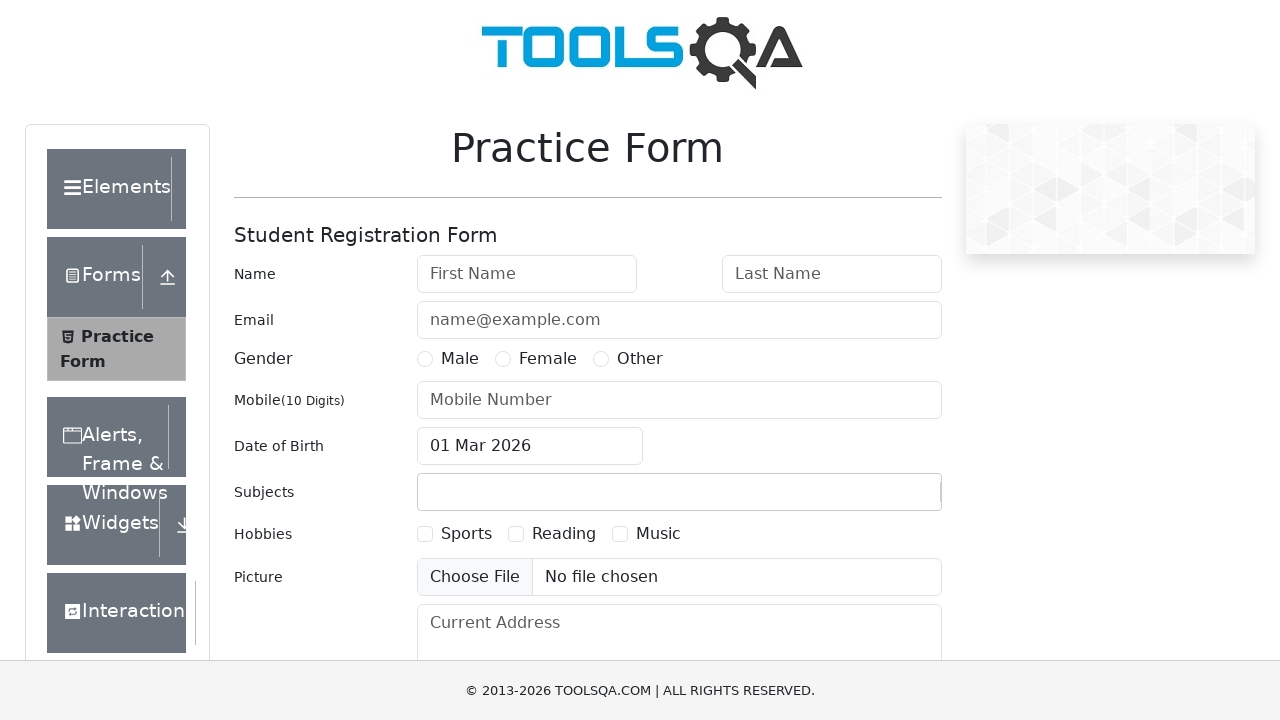

Checked Sports checkbox using locator + click at (466, 534) on text=Sports
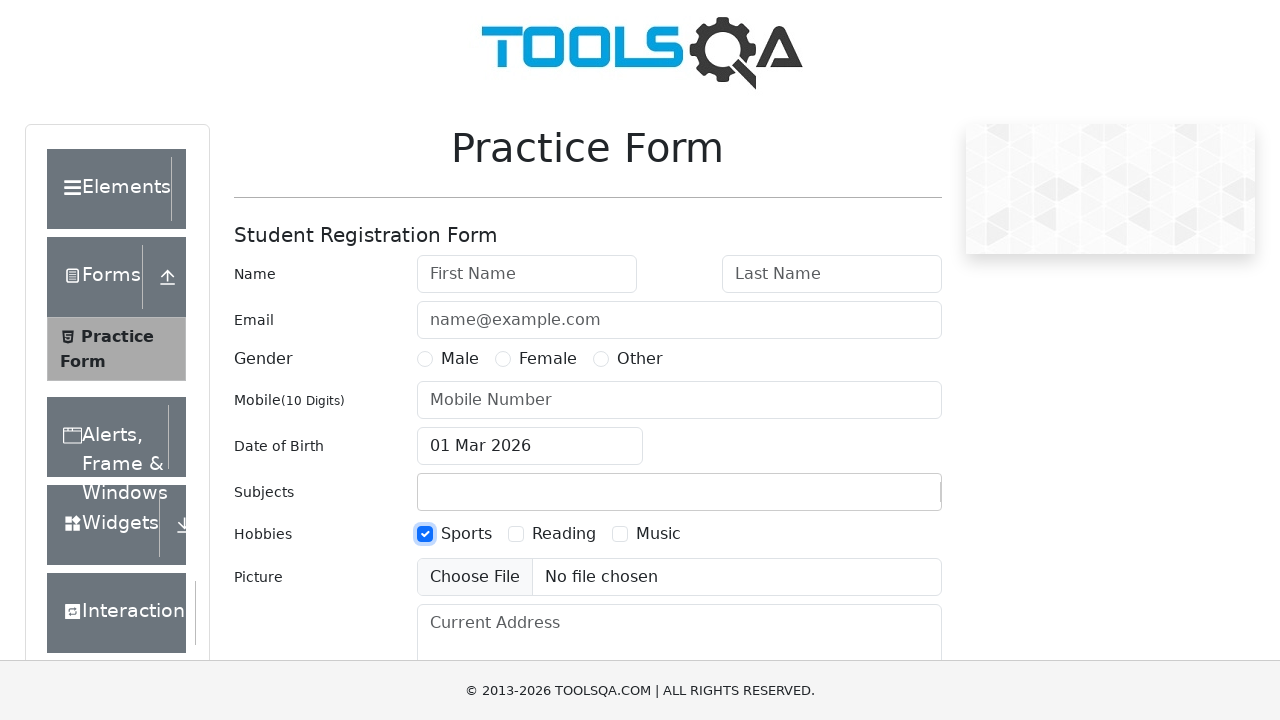

Checked Reading checkbox using check method at (564, 534) on text=Reading
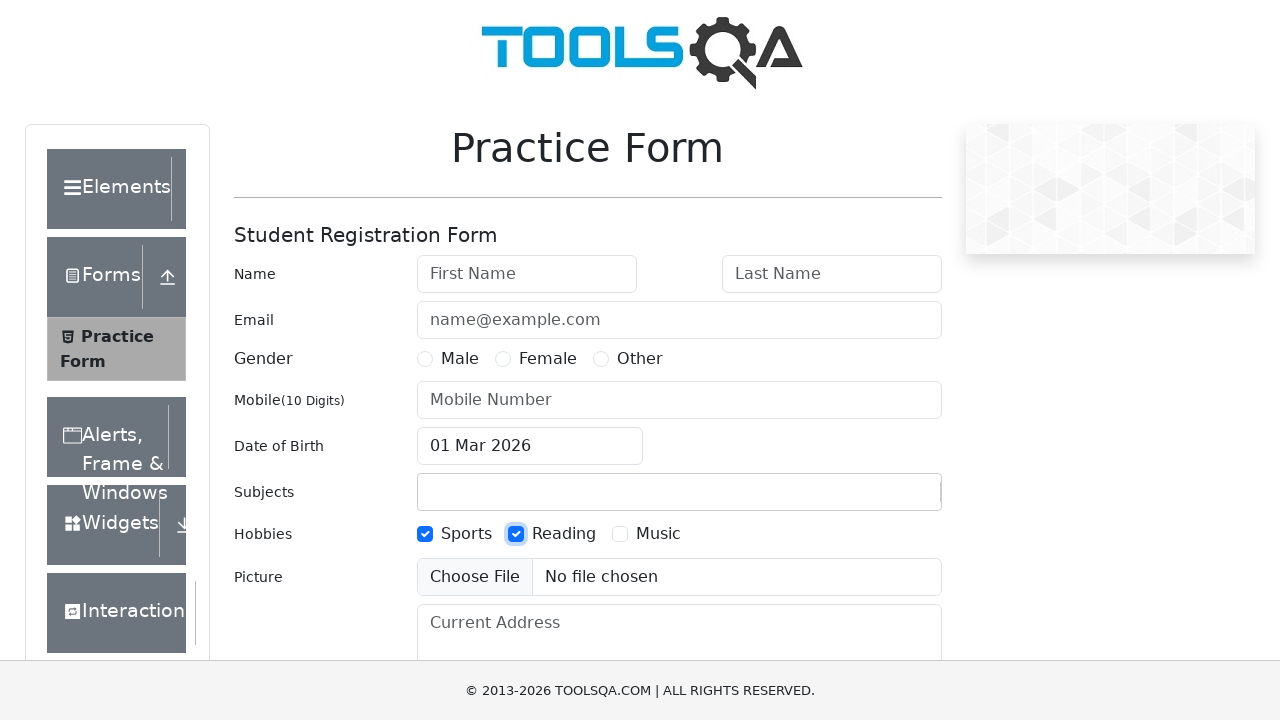

Checked Music checkbox using locator + check at (658, 534) on text=Music
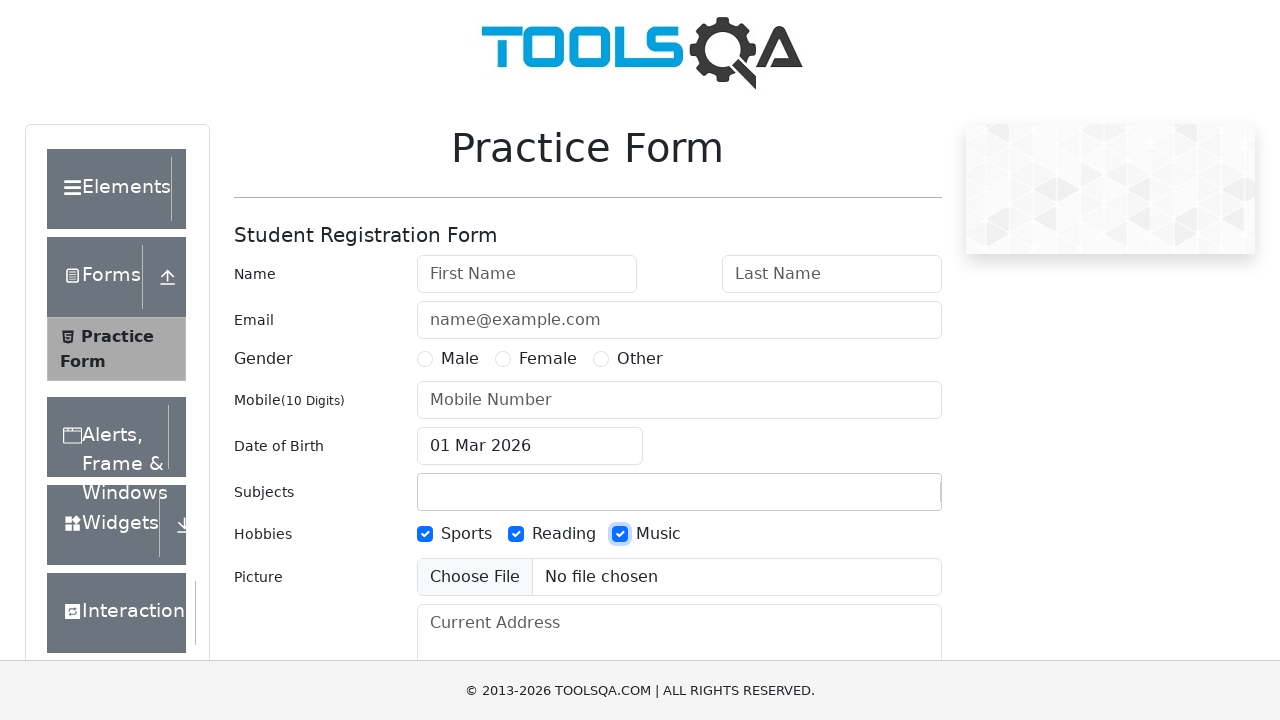

Waited 1 second to observe checked state
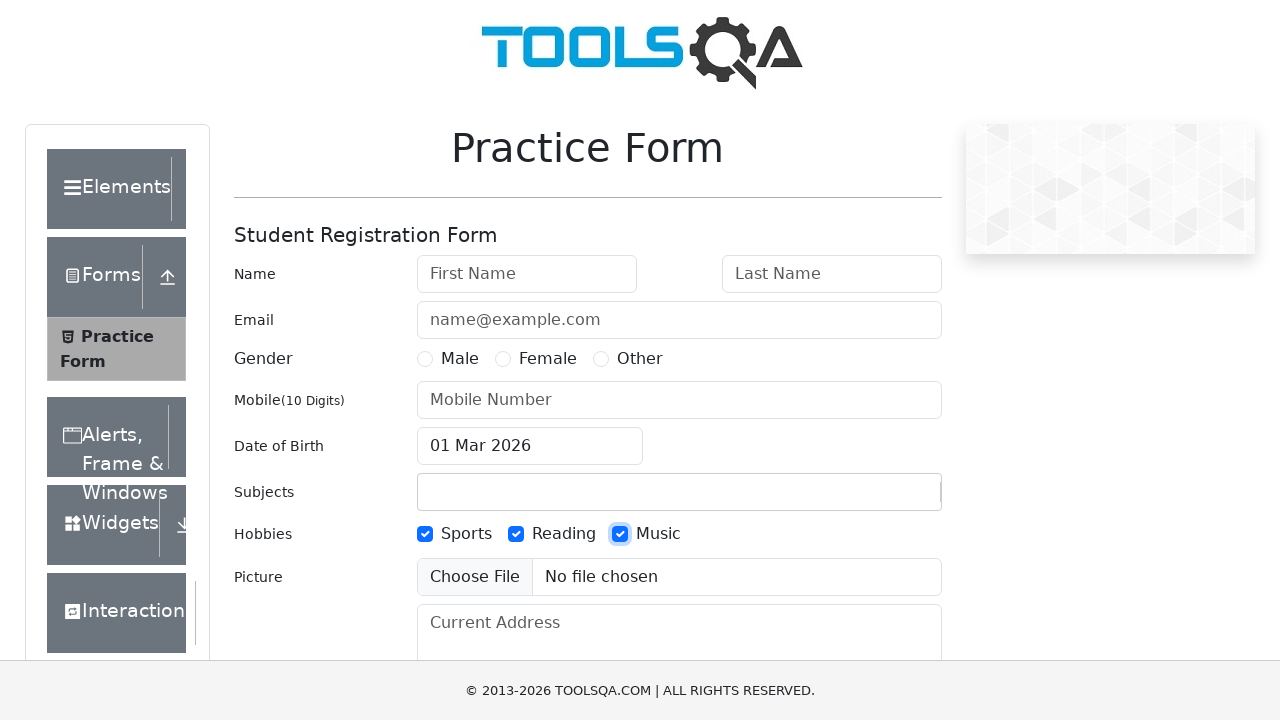

Unchecked Sports checkbox using locator + click at (466, 534) on text=Sports
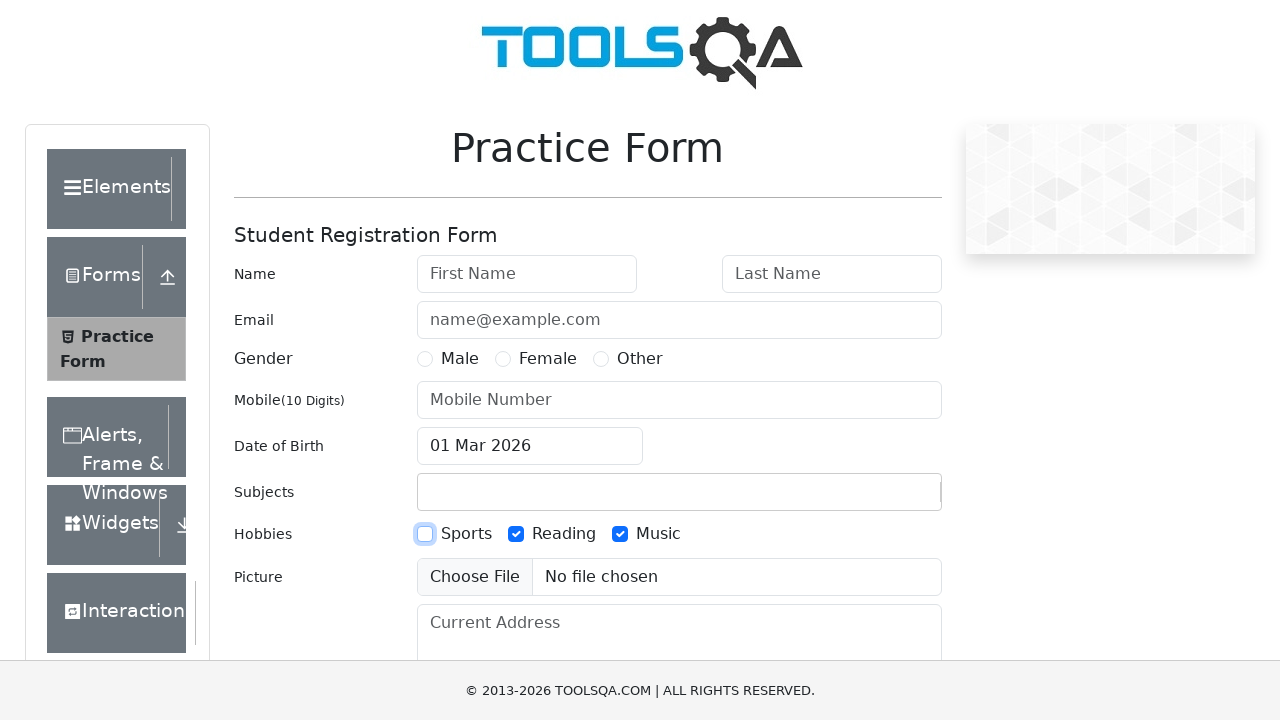

Unchecked Reading checkbox using uncheck method at (564, 534) on text=Reading
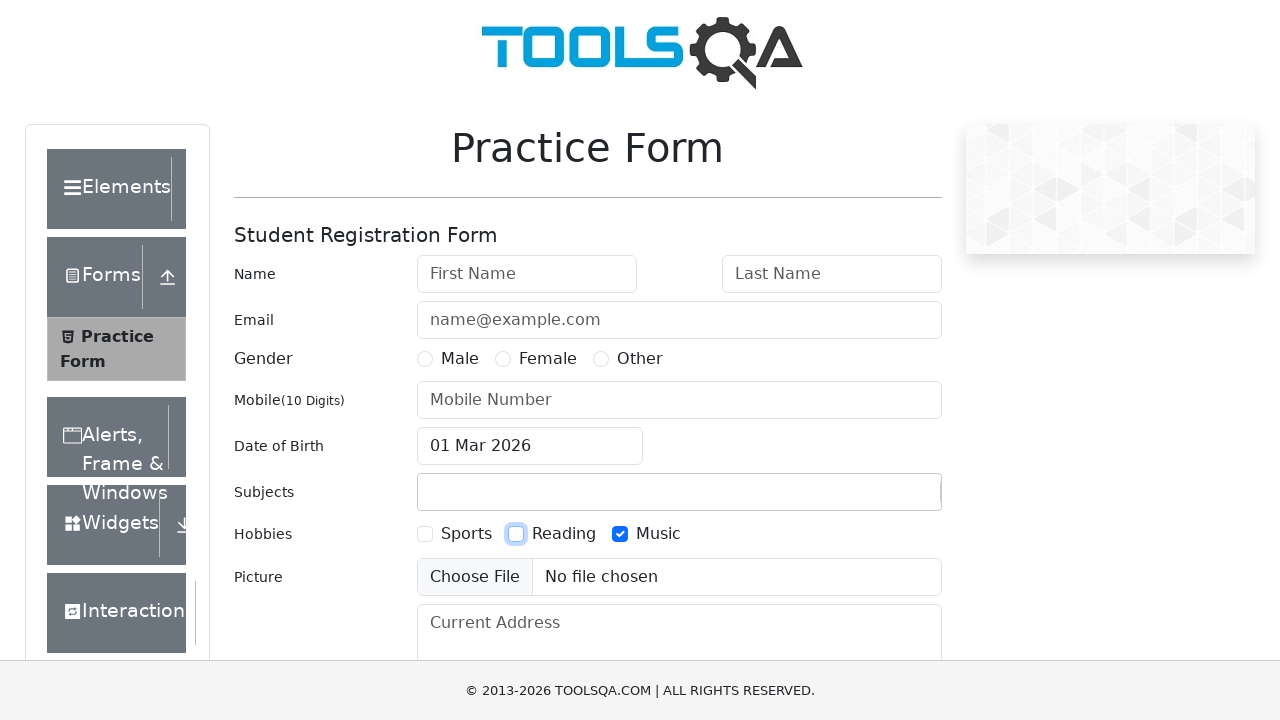

Unchecked Music checkbox using locator + uncheck at (658, 534) on text=Music
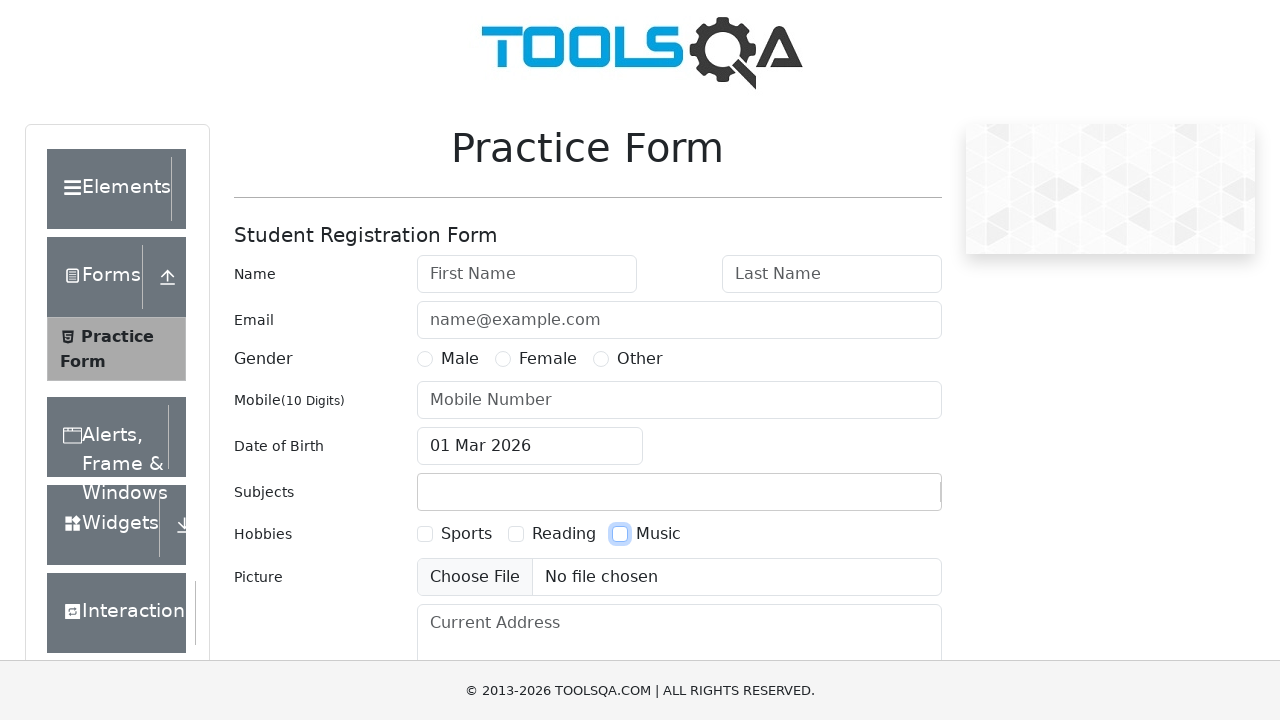

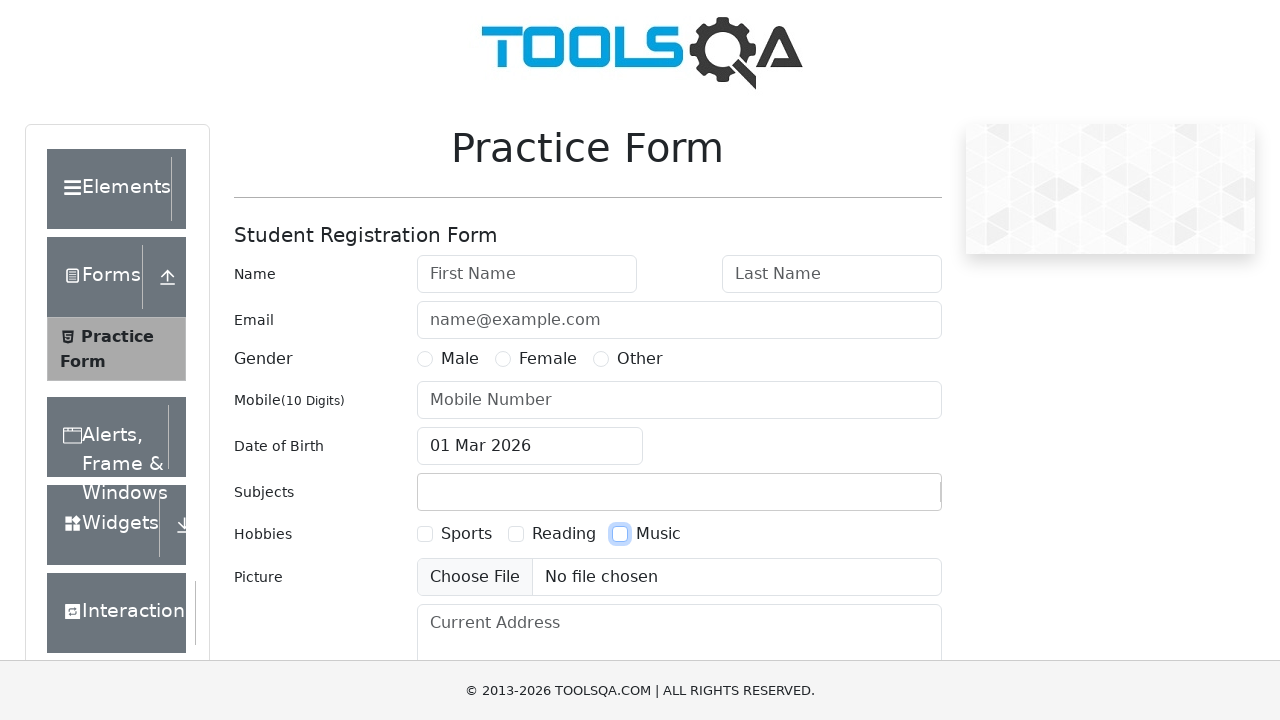